Navigates to the Barbeque Nation restaurant website homepage and waits for it to load

Starting URL: https://www.barbequenation.com/

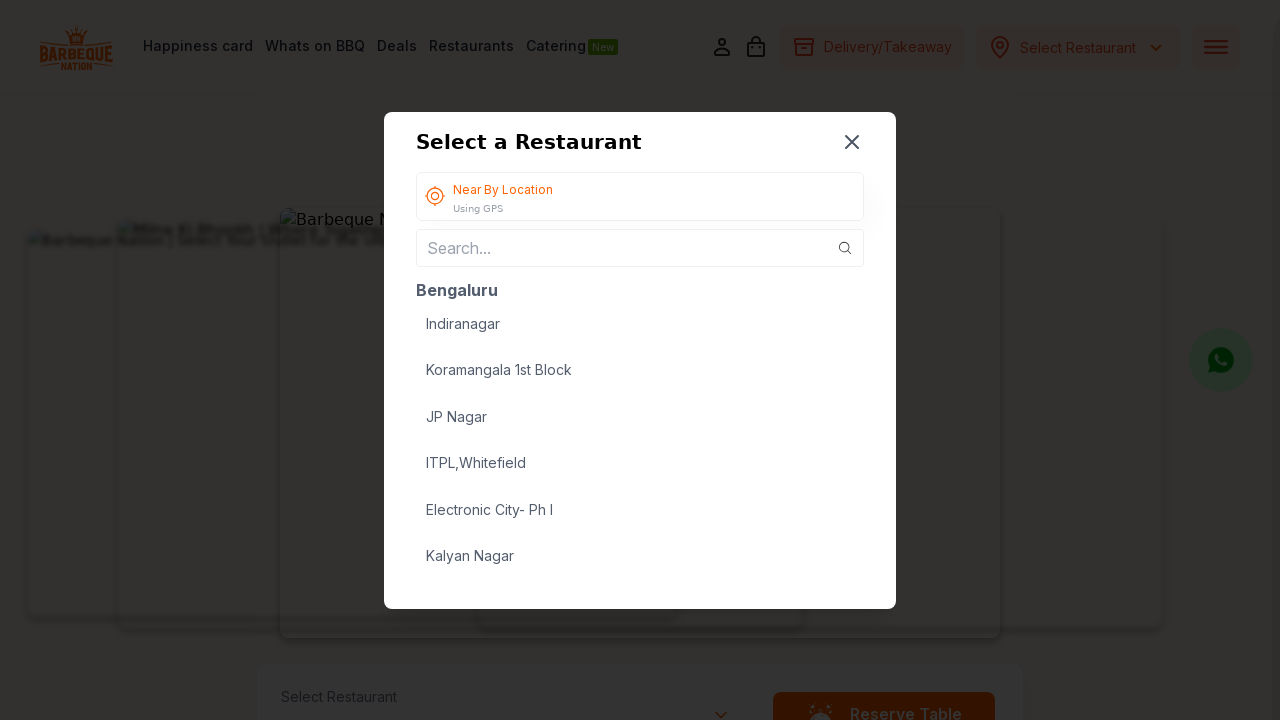

Navigated to Barbeque Nation homepage
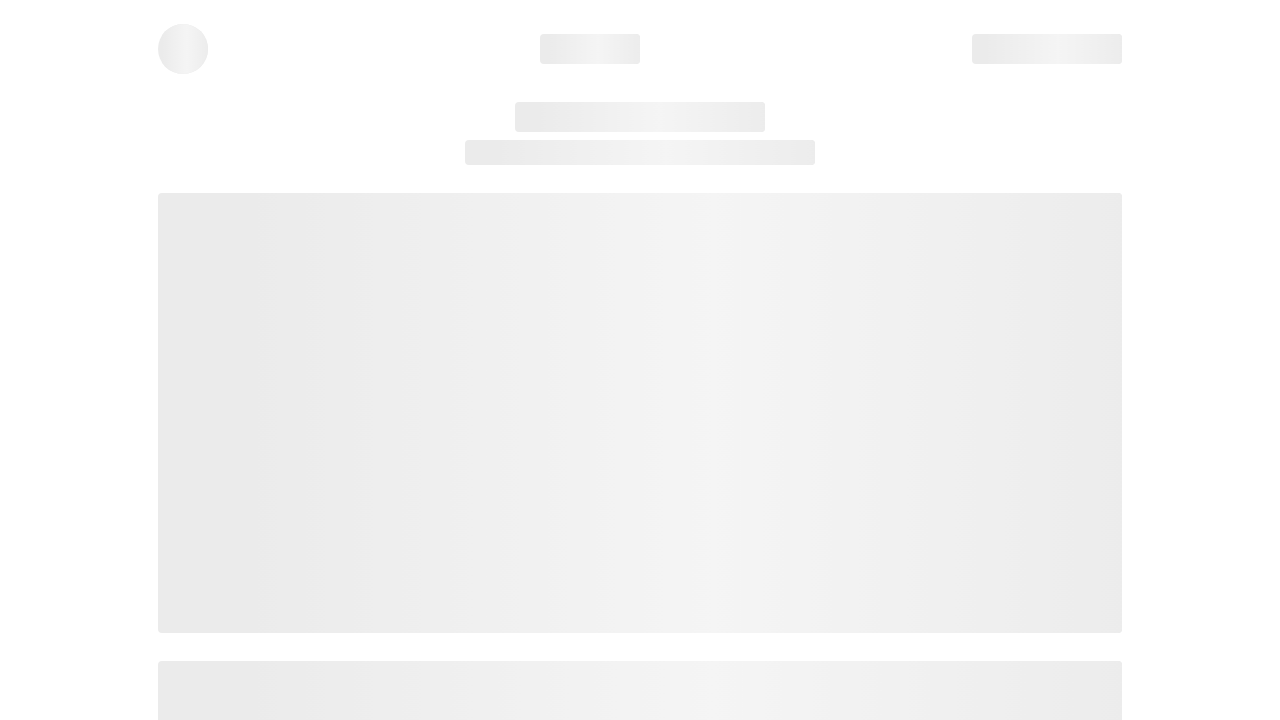

Page DOM content loaded
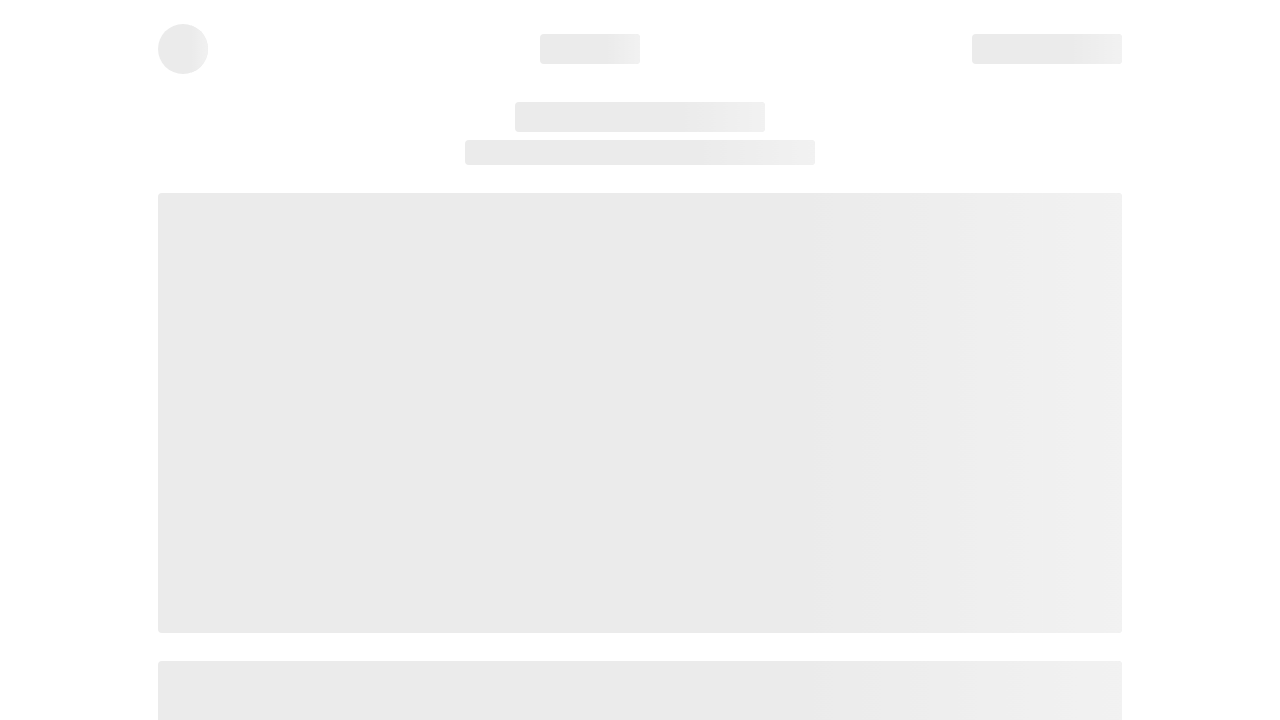

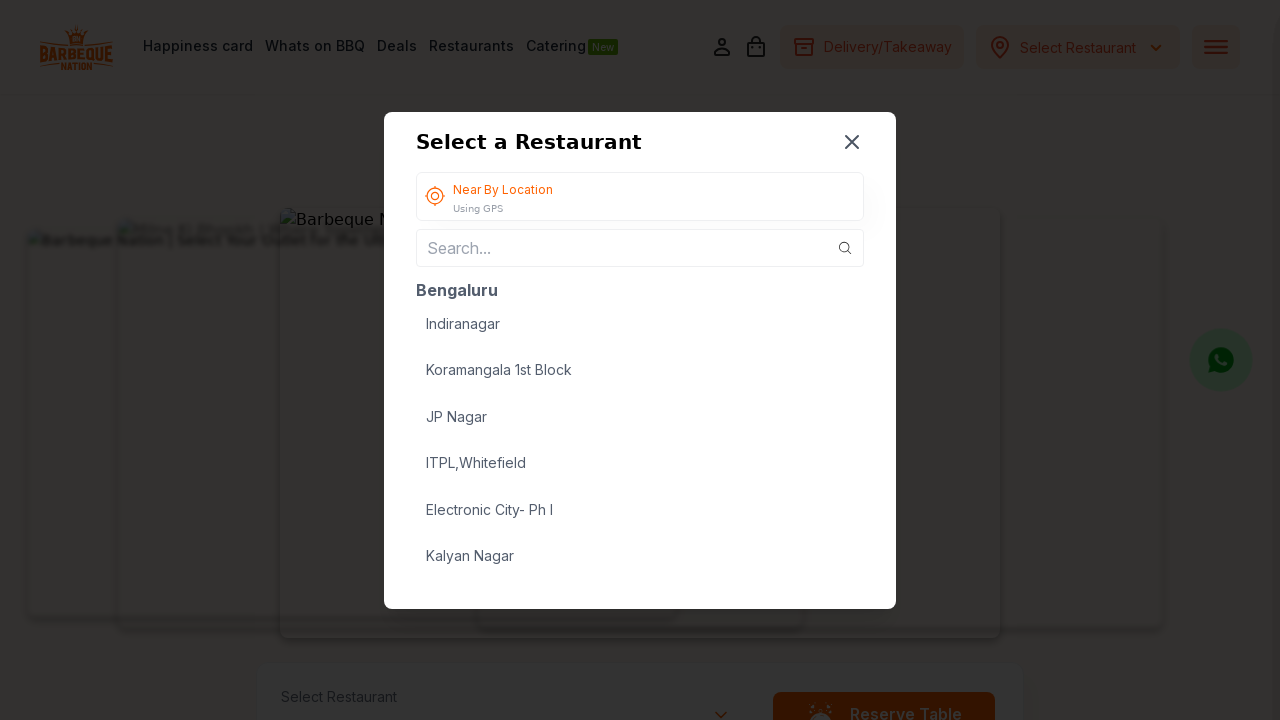